Tests JavaScript confirm alert dismissal by clicking a button that triggers a confirm dialog, dismissing it with Cancel, and verifying the result message displays "You clicked: Cancel"

Starting URL: https://testcenter.techproeducation.com/index.php?page=javascript-alerts

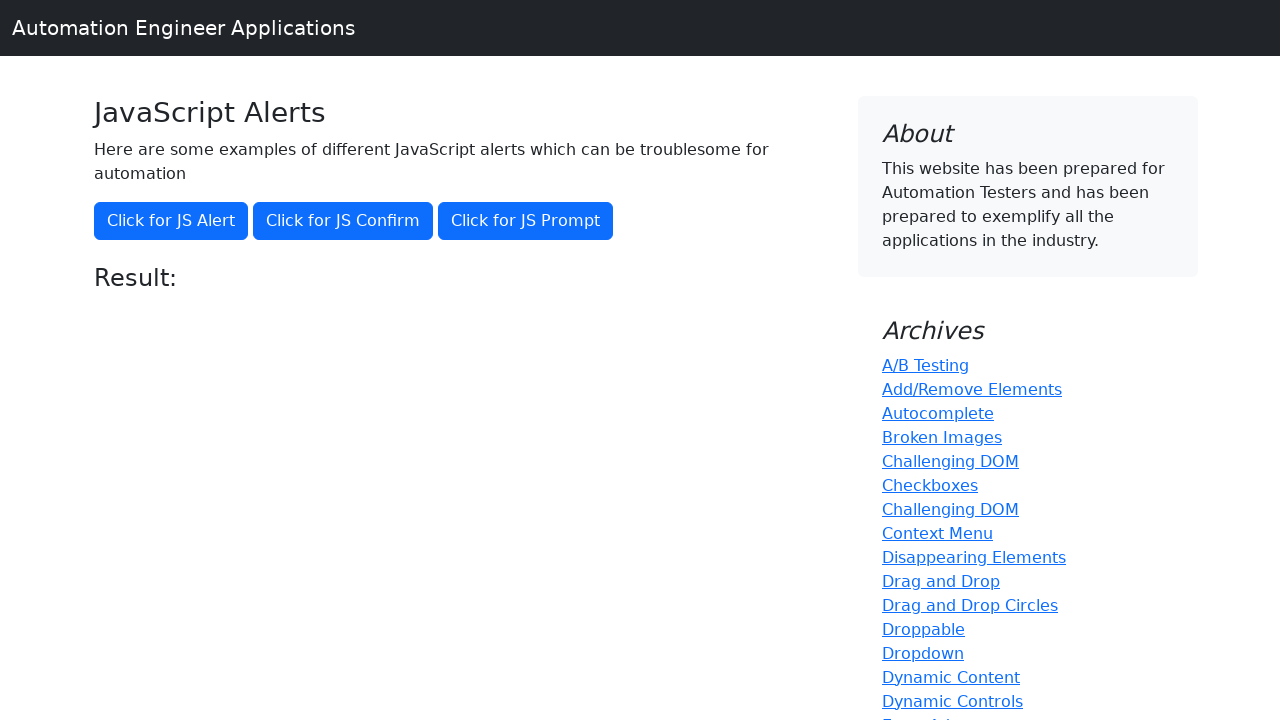

Clicked button that triggers JavaScript confirm alert at (343, 221) on xpath=//button[@onclick='jsConfirm()']
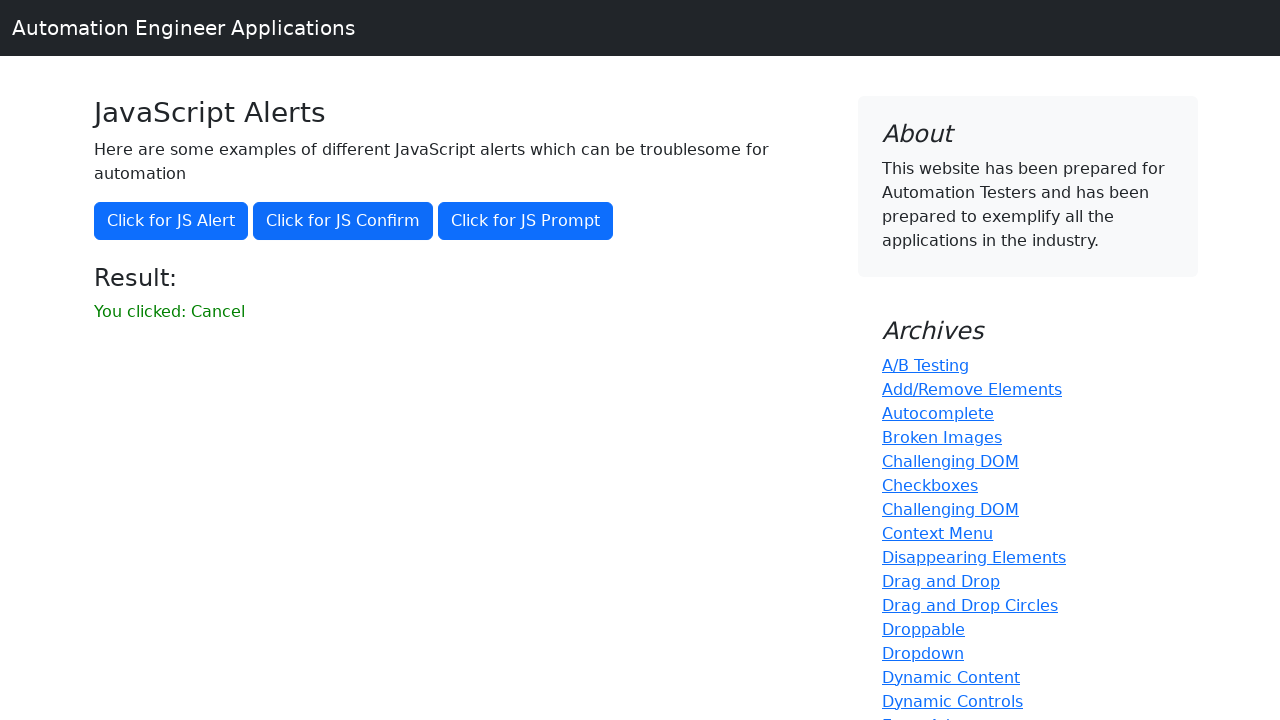

Set up dialog handler to dismiss confirm alert with Cancel
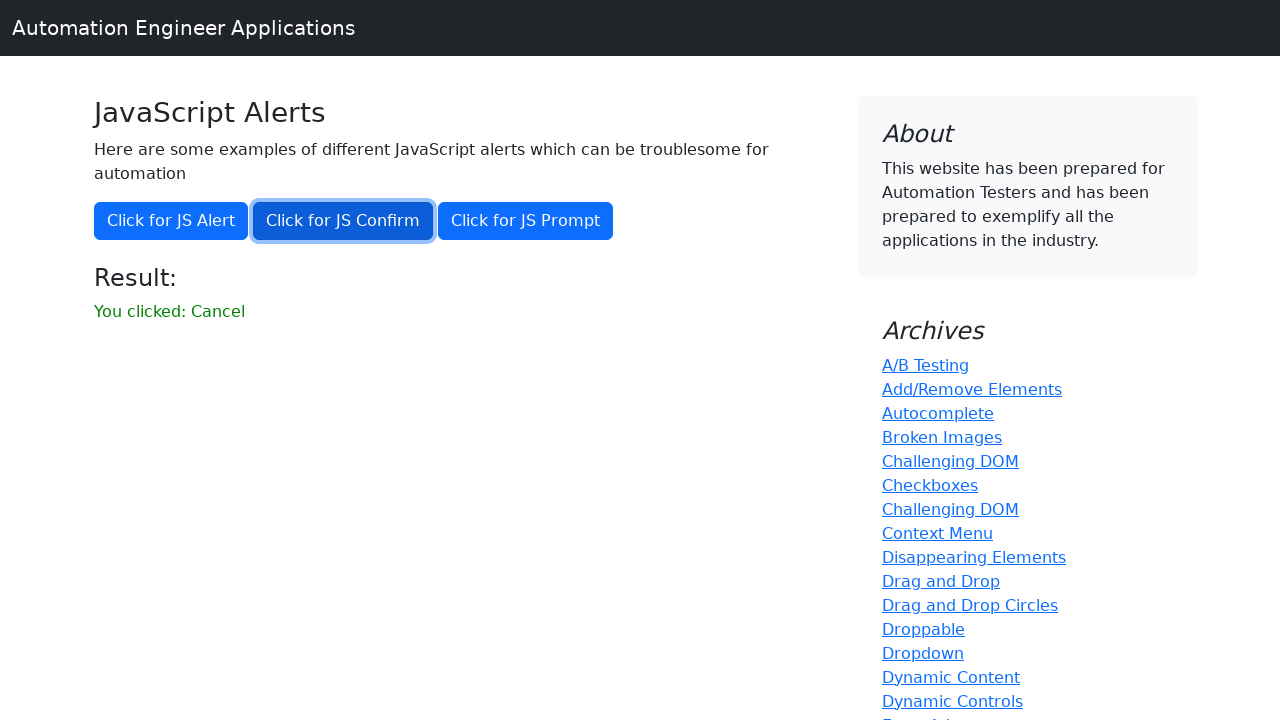

Result message element loaded
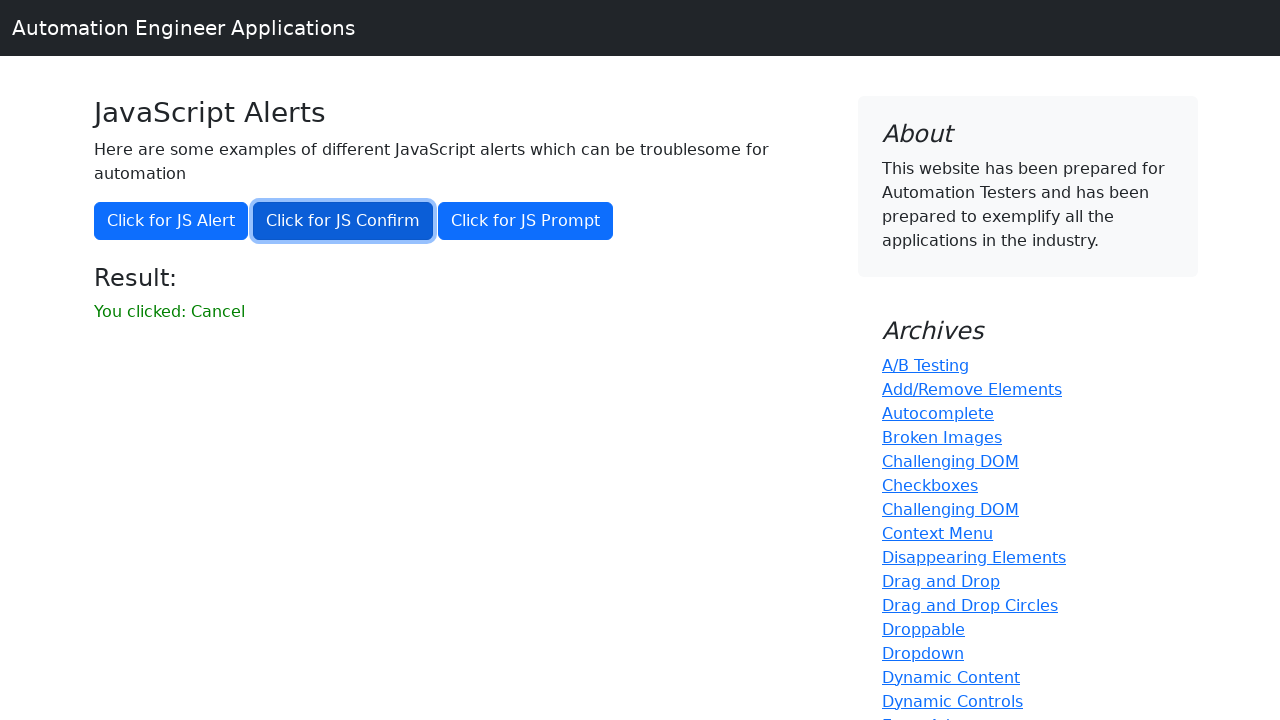

Retrieved result message text content
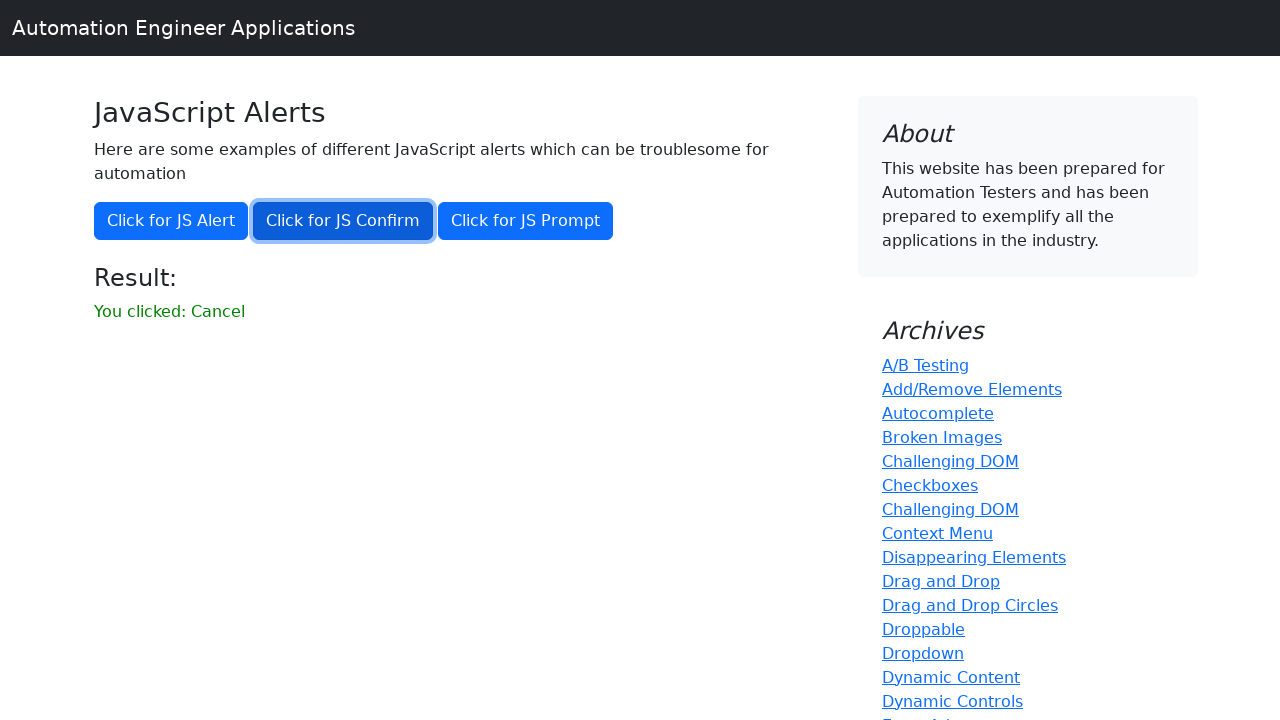

Verified result message displays 'You clicked: Cancel'
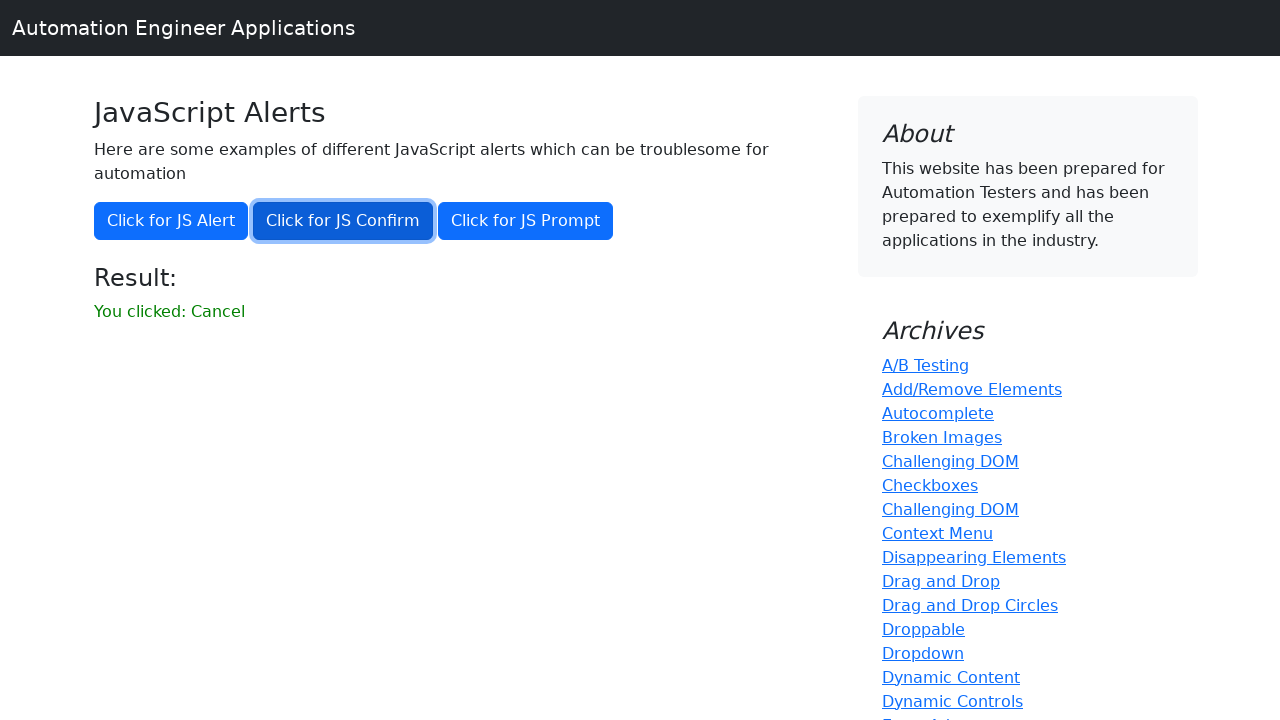

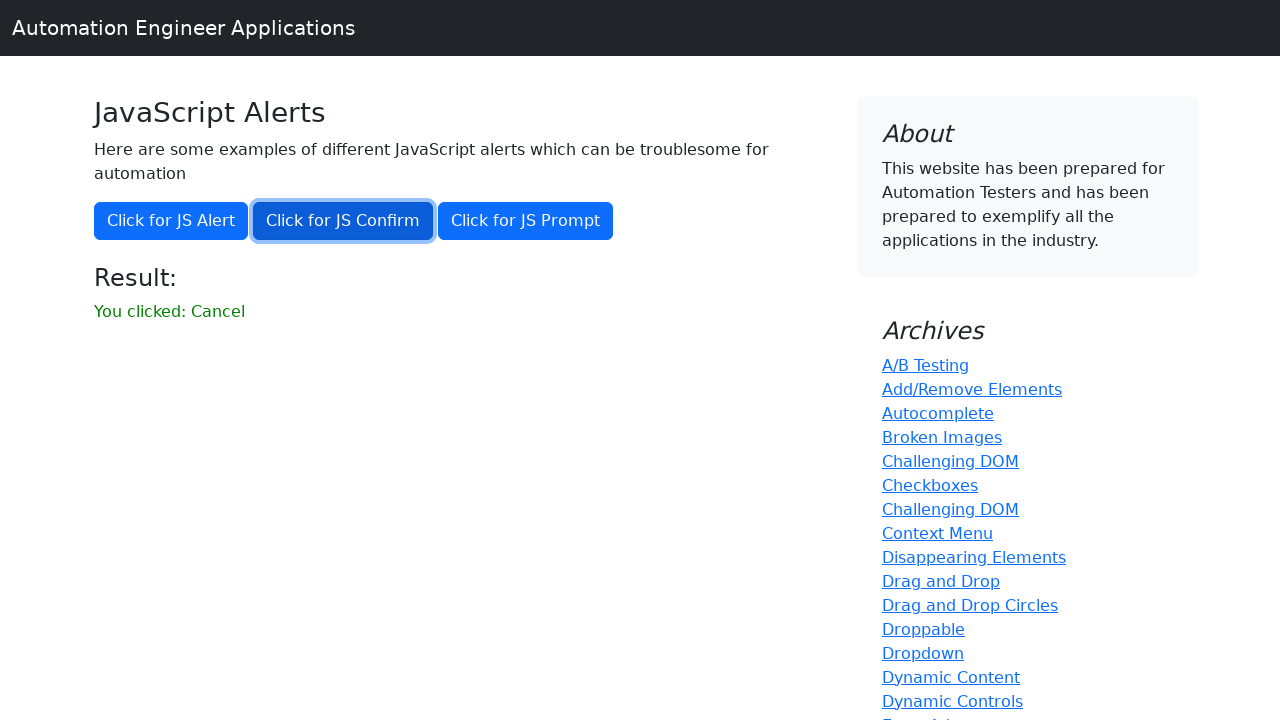